Tests pagination performance on the UDISE+ education portal by navigating through the portal, selecting a state and district, searching for schools, and iterating through multiple pages of results to measure pagination speed.

Starting URL: https://udiseplus.gov.in/#/en/home

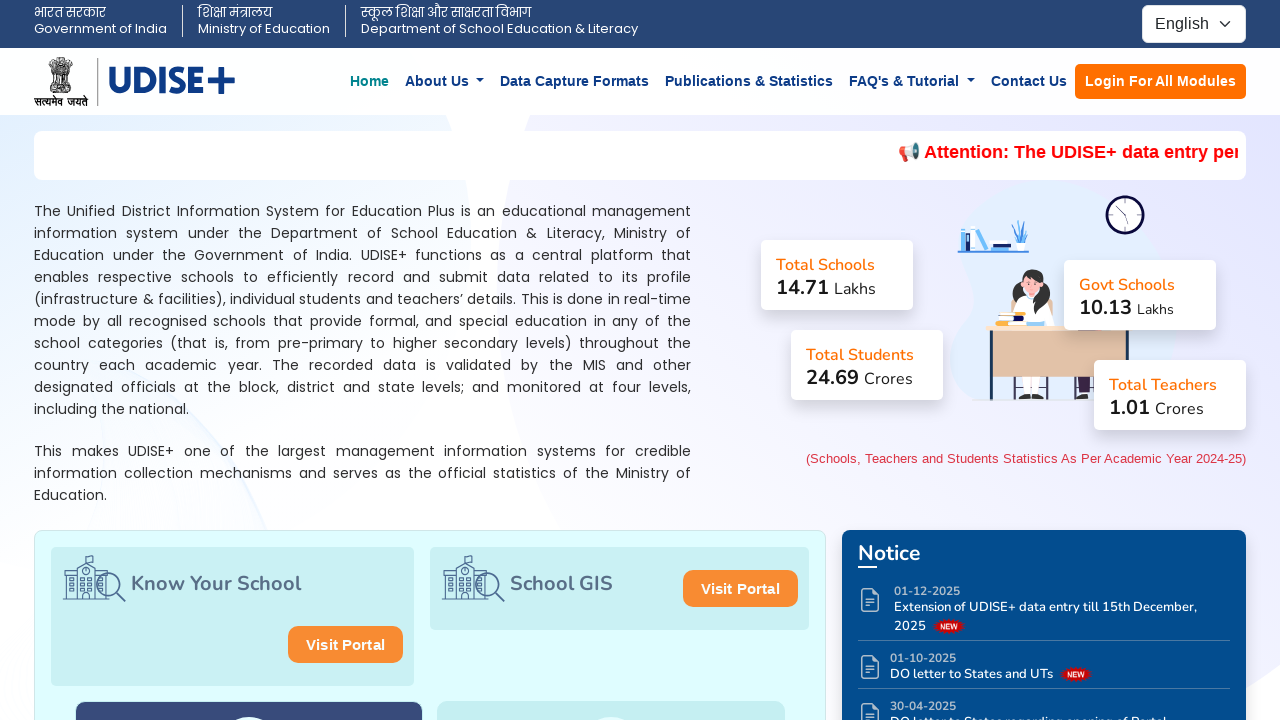

Waited for 'Visit Portal' button to load
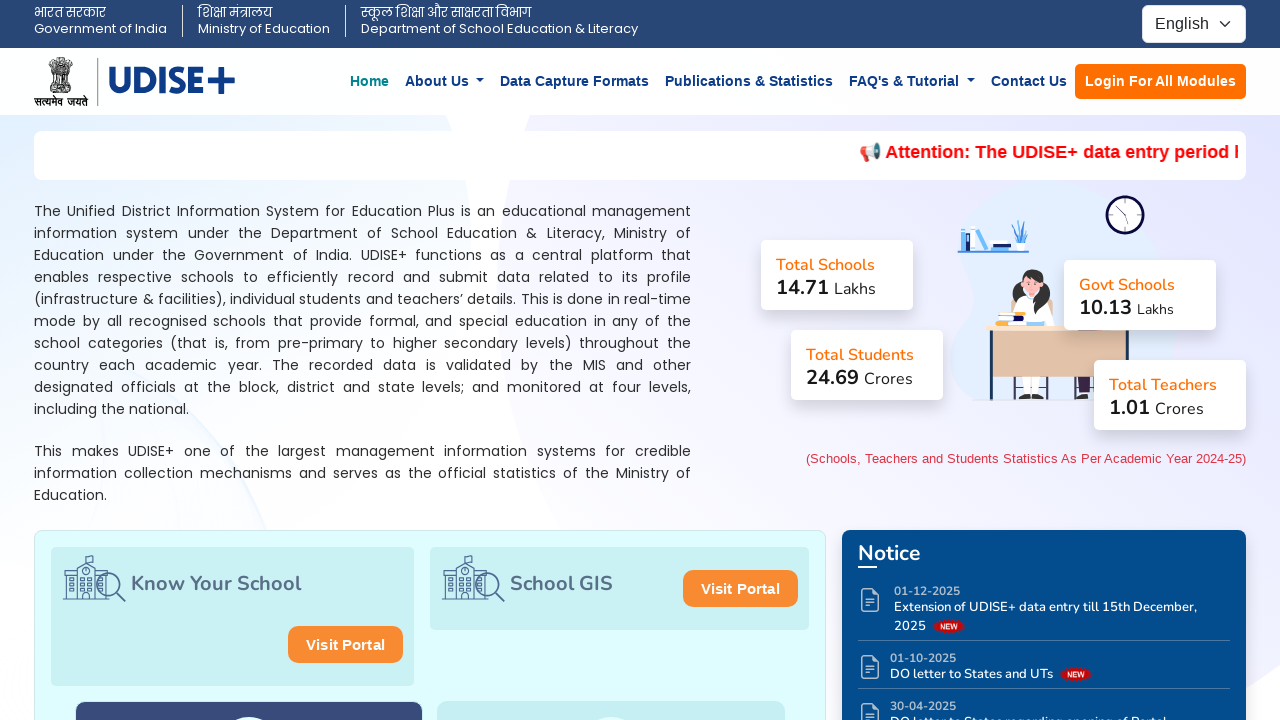

Clicked 'Visit Portal' button to access UDISE+ portal at (345, 644) on xpath=//a[contains(text(),'Visit Portal')]
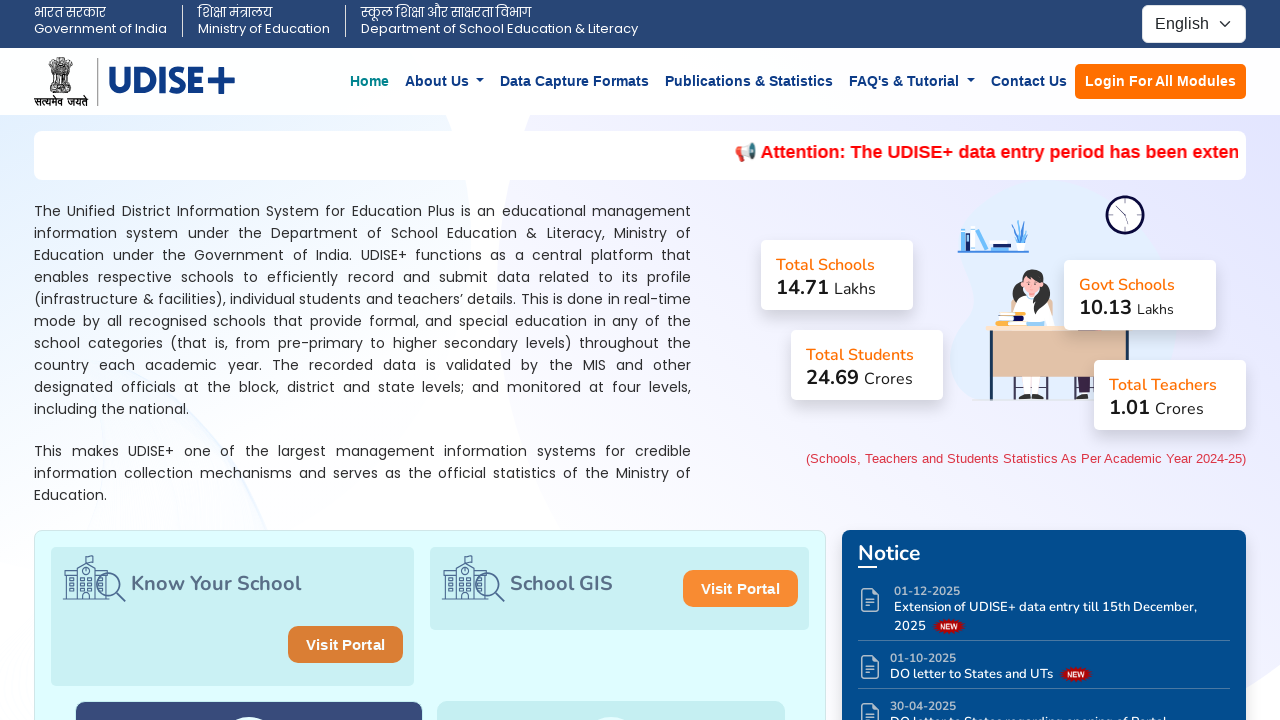

Waited for new tab to open
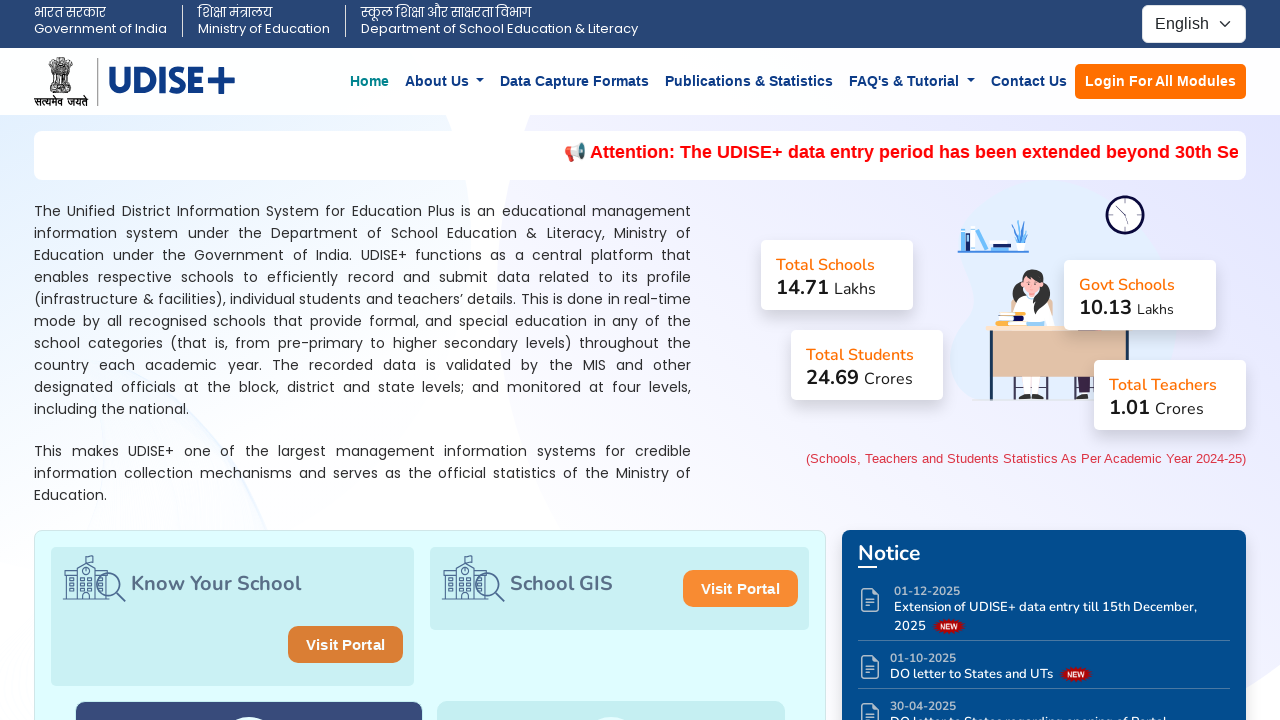

Switched to new portal tab
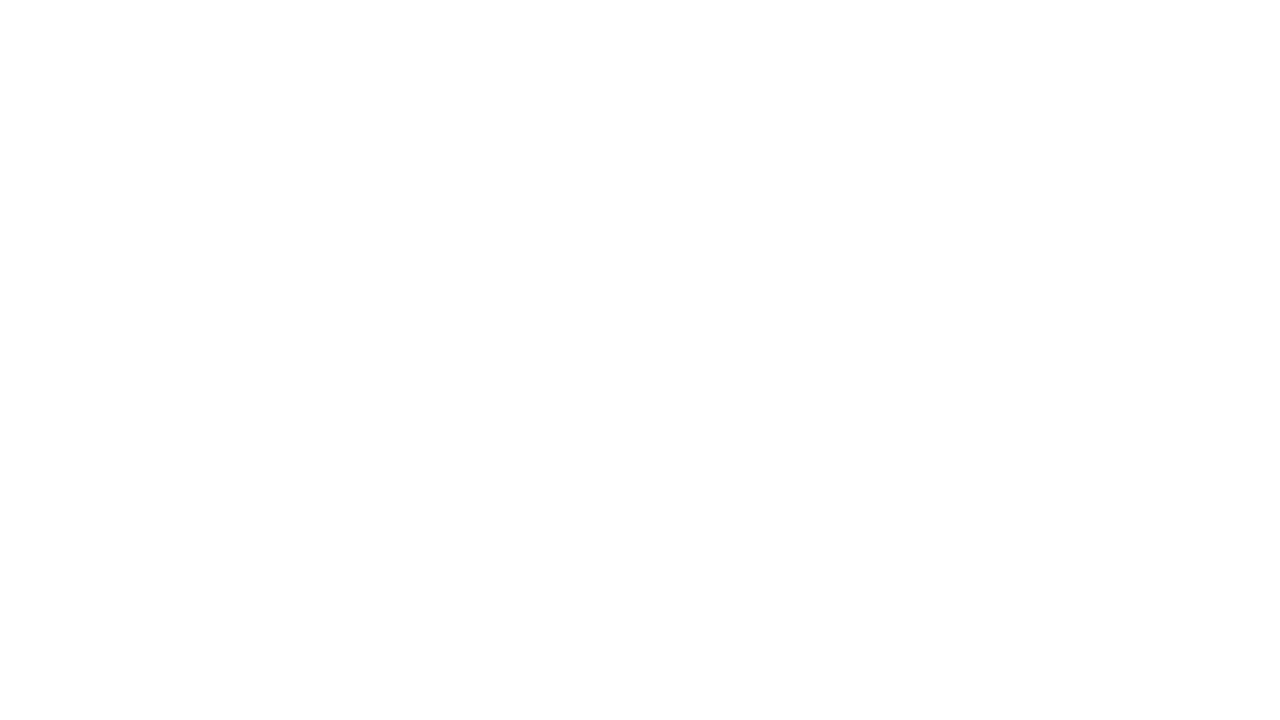

Waited for 'Advance Search' button to load
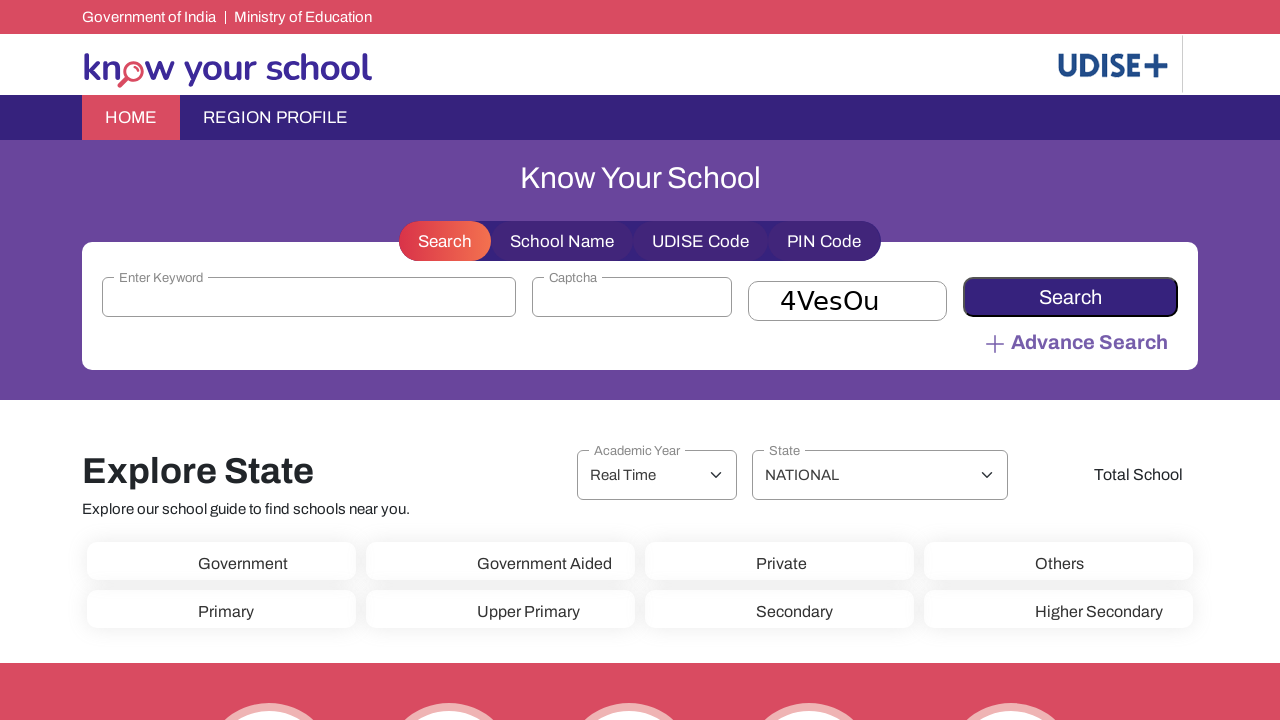

Clicked 'Advance Search' button at (995, 353) on #advanceSearch
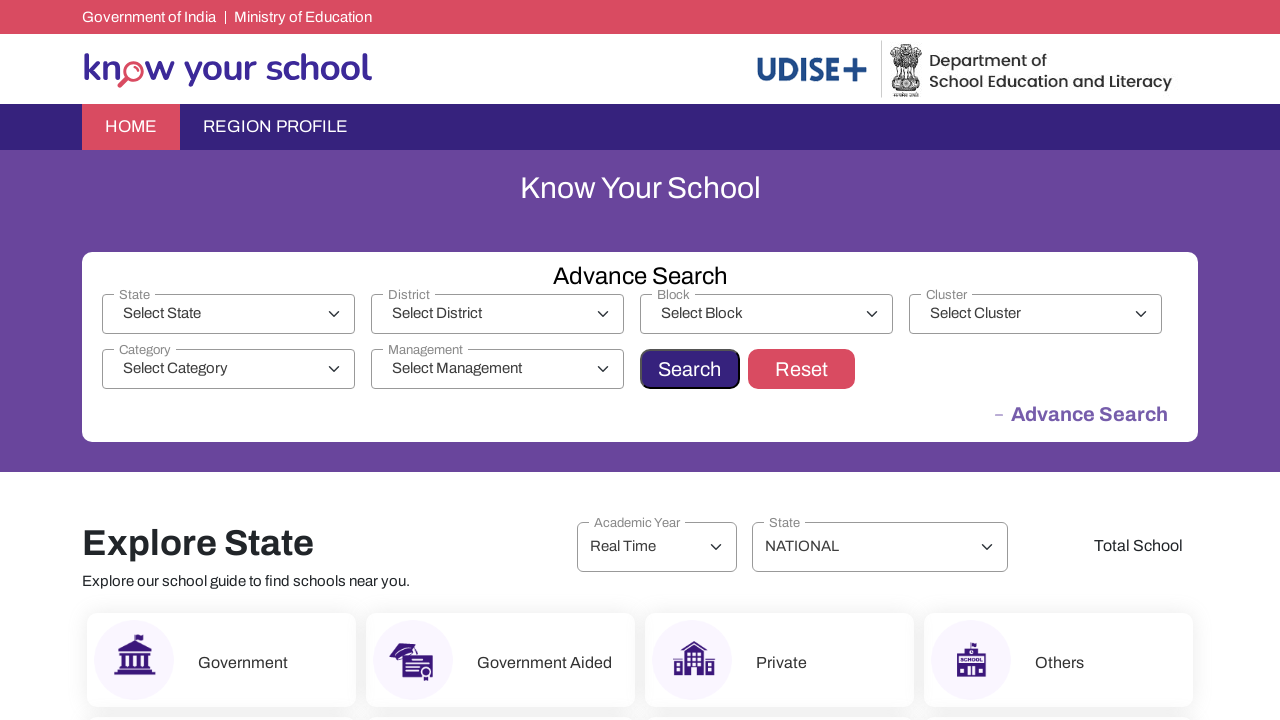

Waited for state dropdown to load
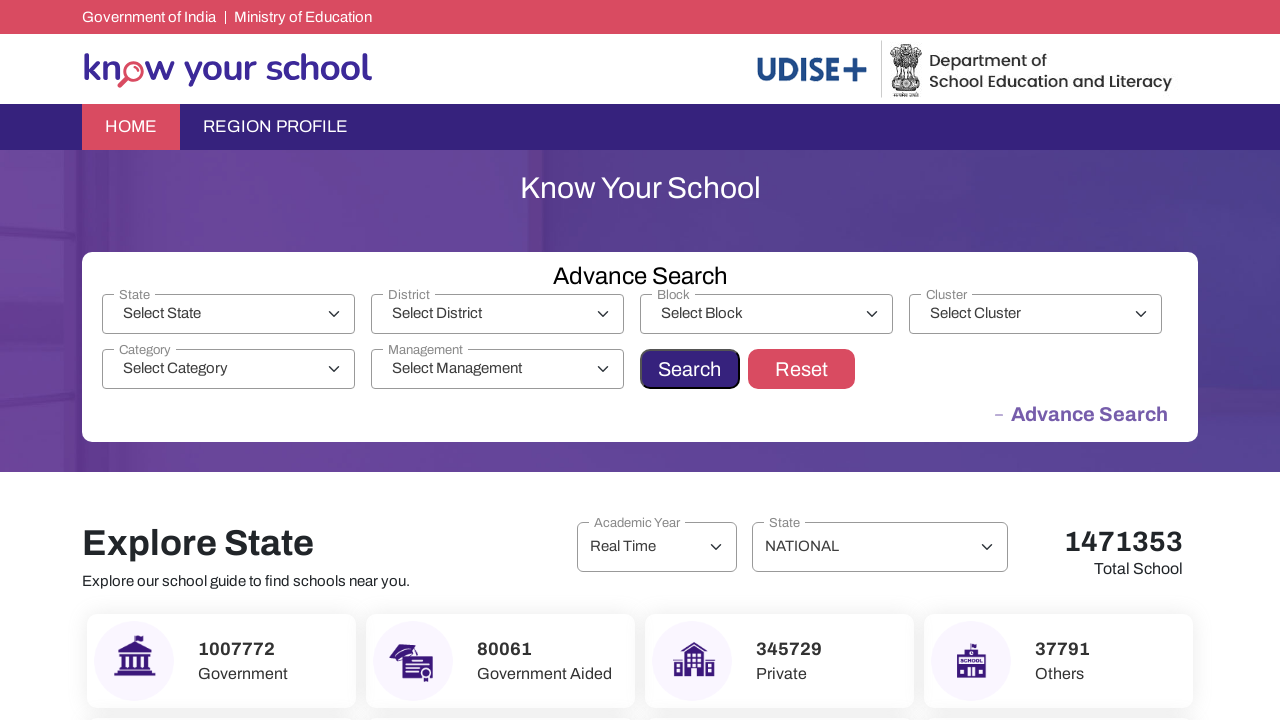

Selected first available state from dropdown on select.form-select.select >> nth=0
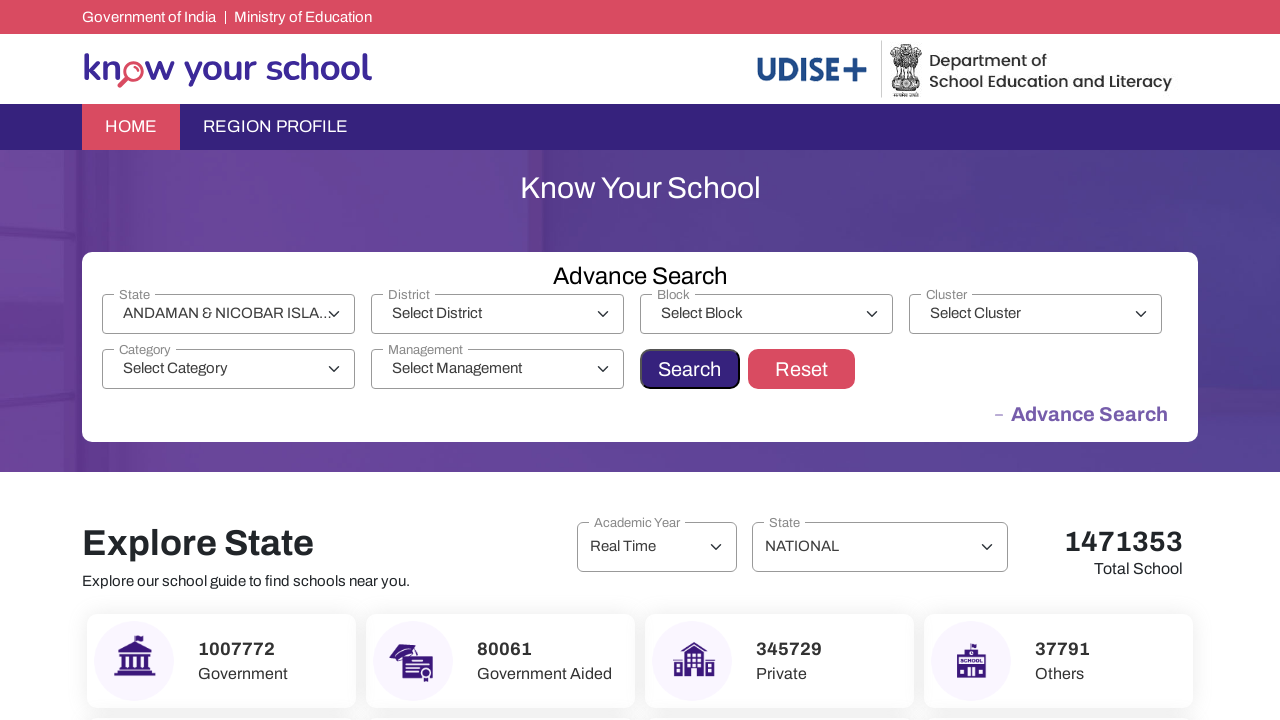

Waited for state selection to process
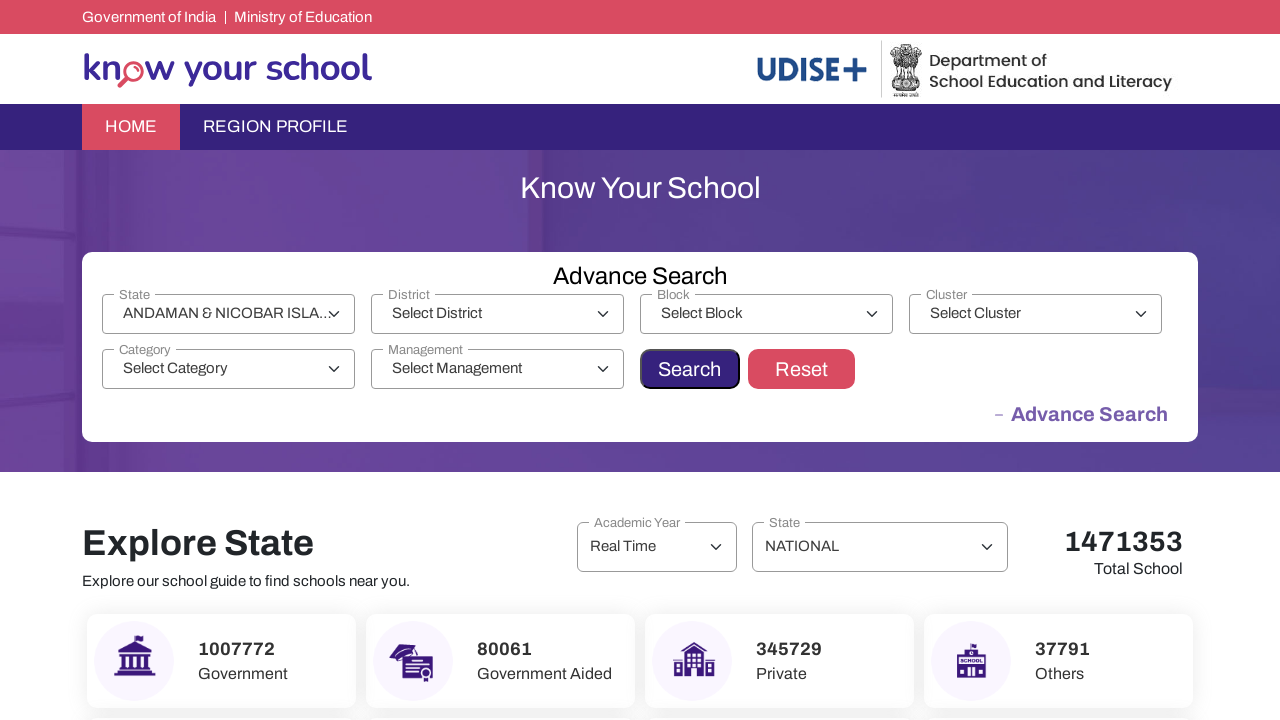

Waited for district dropdown to populate
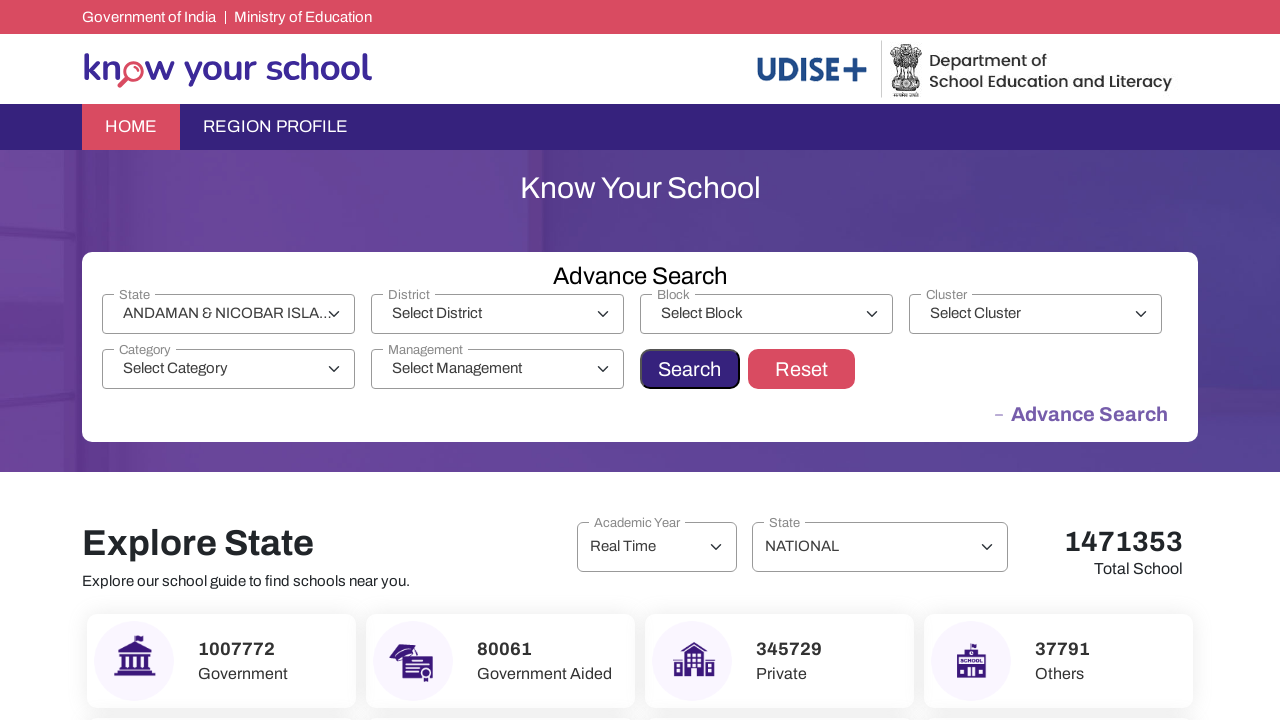

Selected first available district from dropdown on select.form-select.select >> nth=1
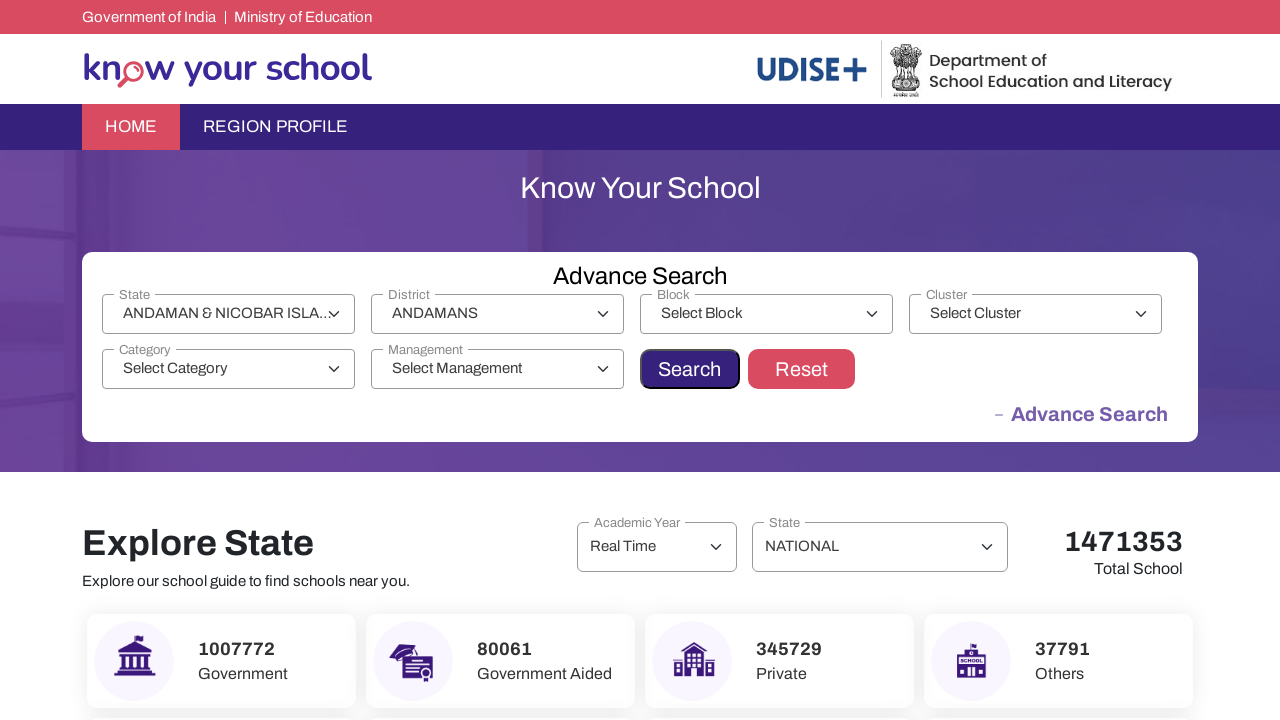

Waited for district selection to process
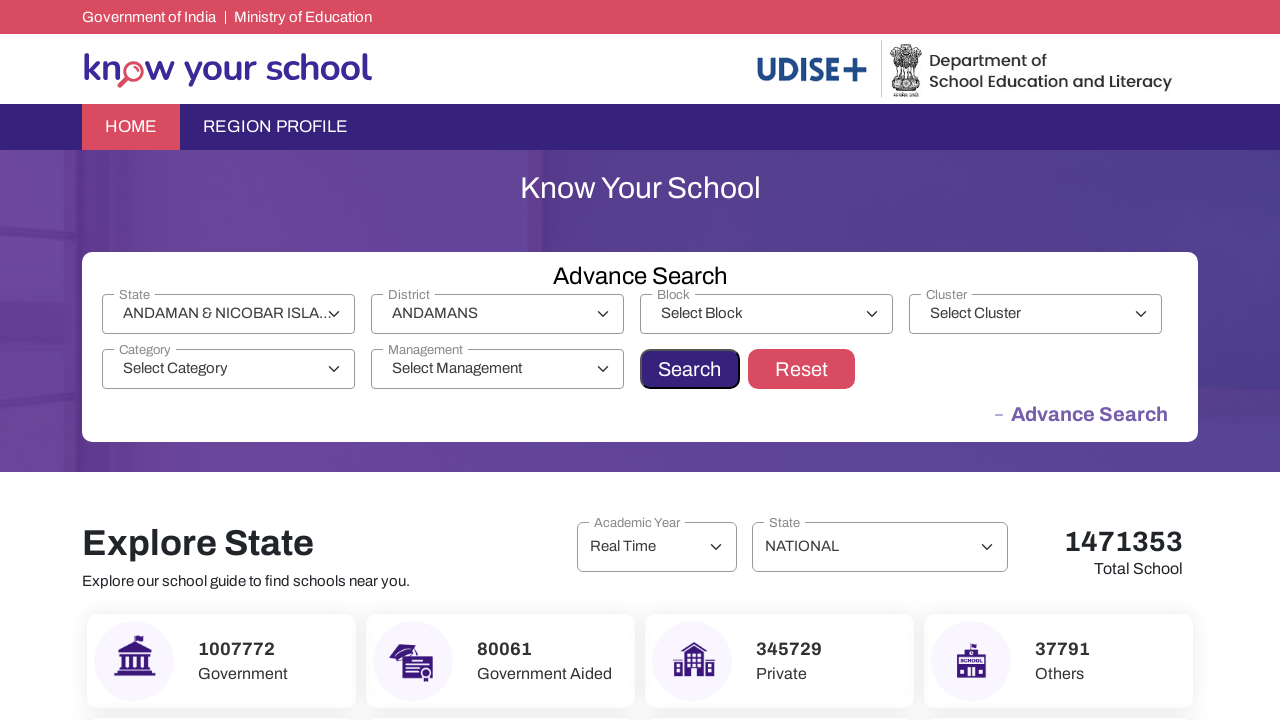

Clicked 'Search' button to search for schools at (690, 368) on xpath=//button[contains(text(),'Search')]
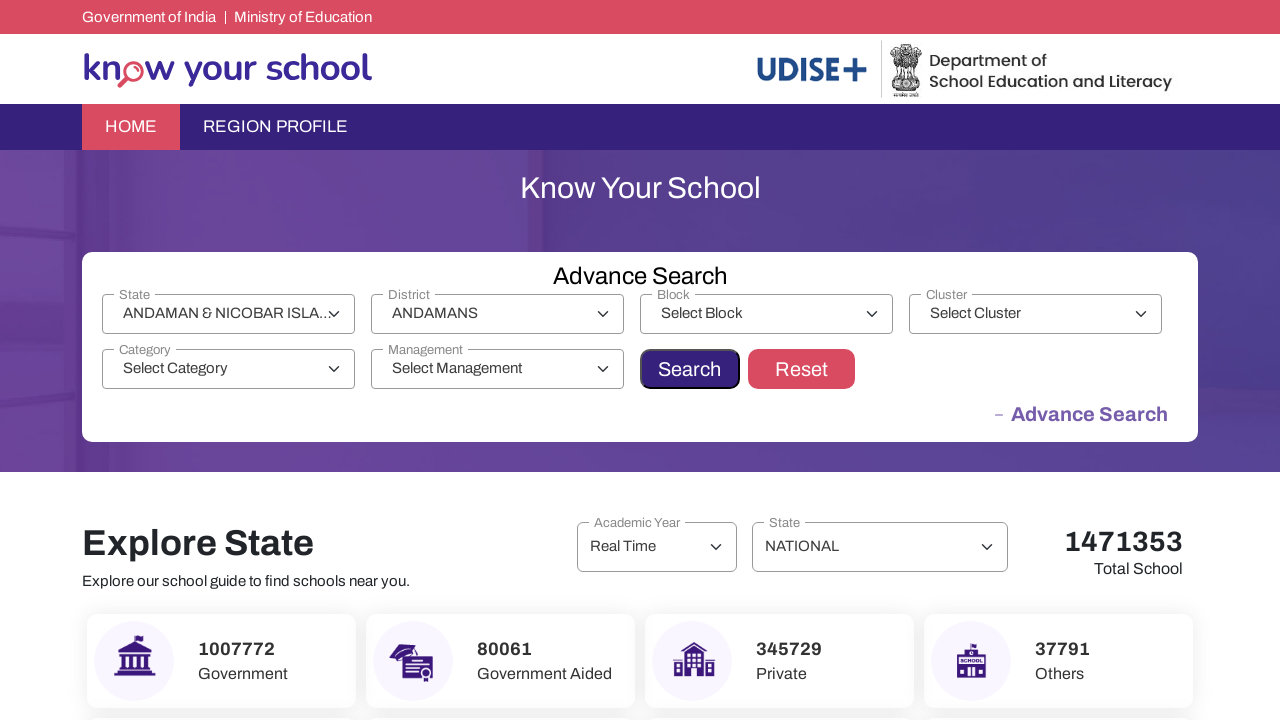

Waited for search results to load
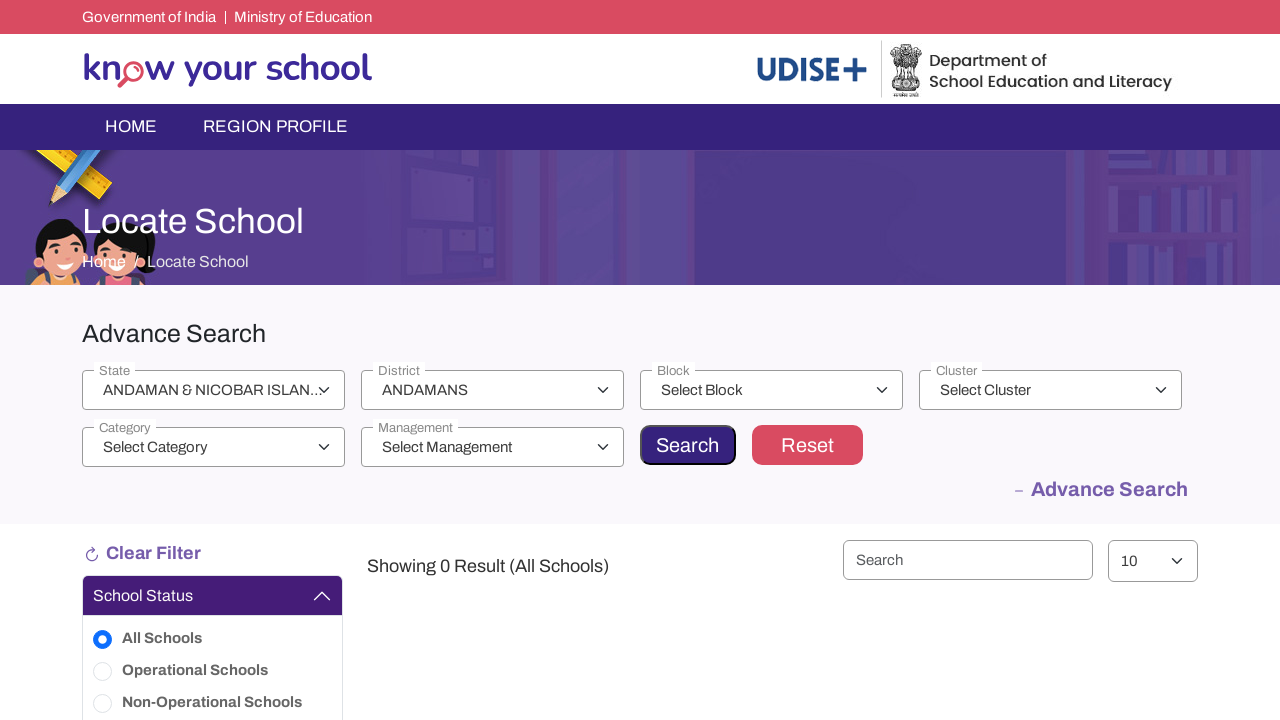

Search results loaded successfully
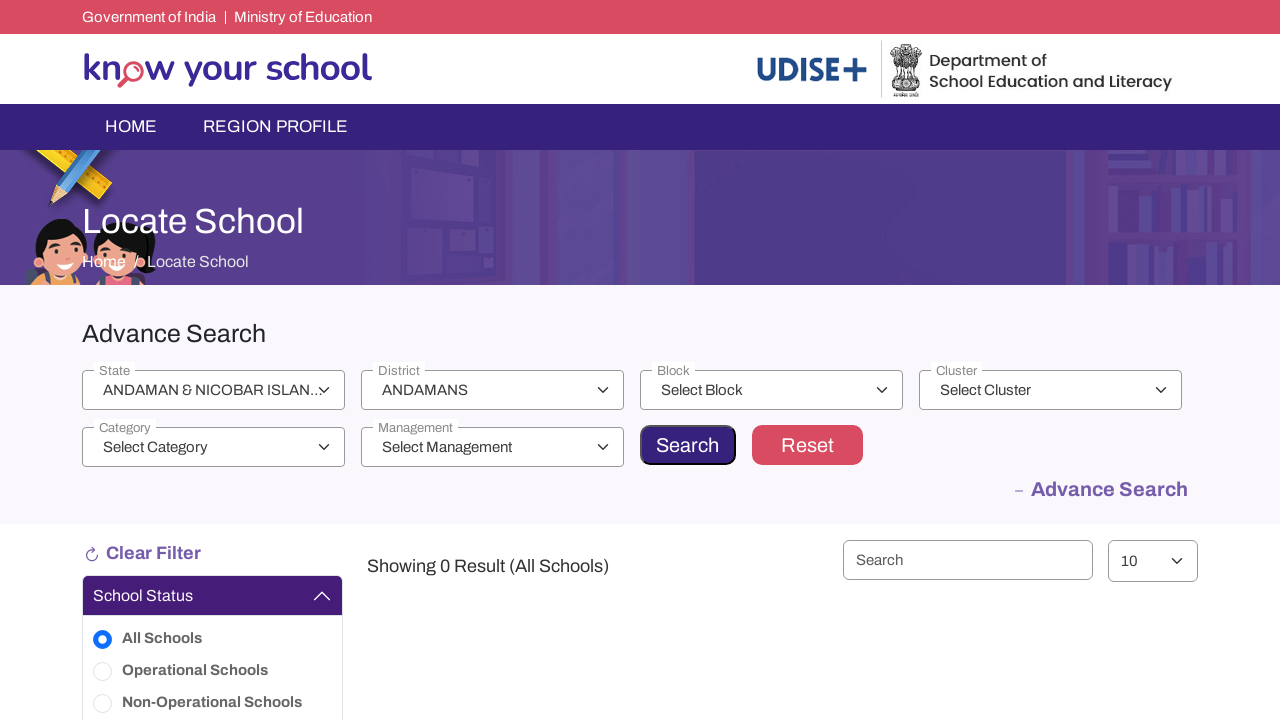

Next button not available or not enabled, pagination ended
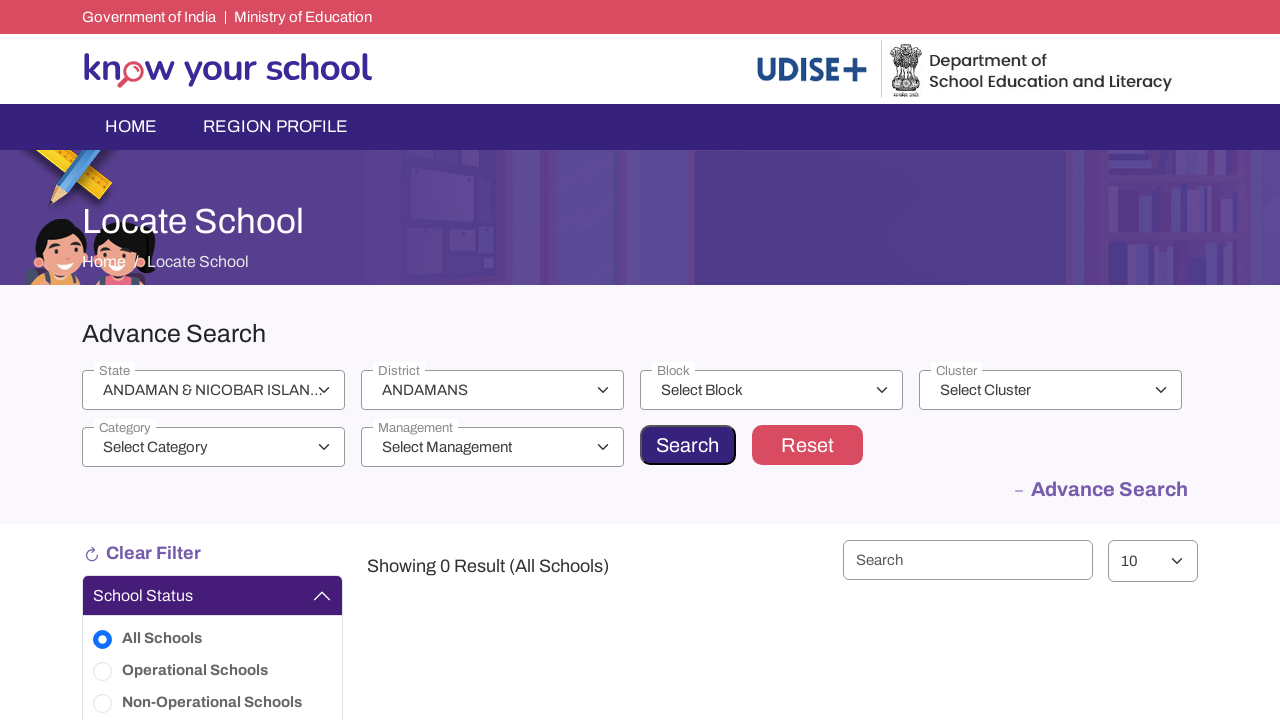

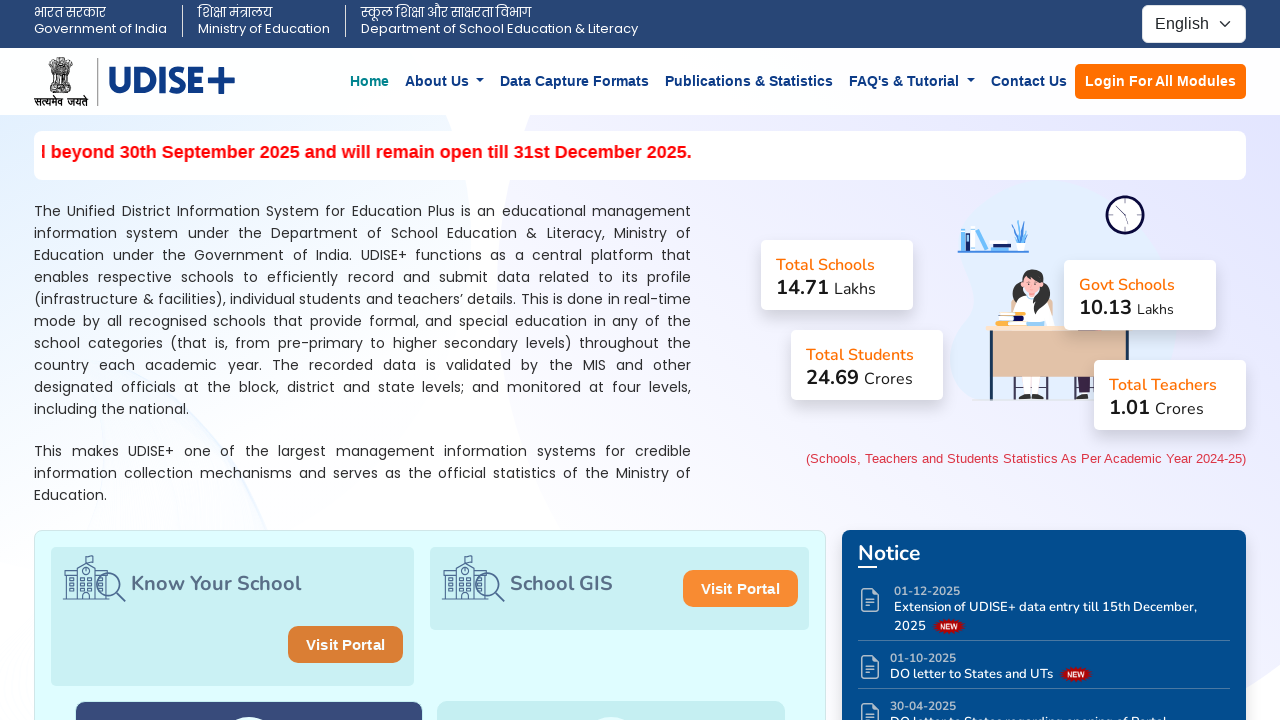